Tests the user registration form on ParaBank by filling out all required fields (personal information, address, contact details, and credentials) and submitting the registration form.

Starting URL: https://parabank.parasoft.com/parabank/register.htm

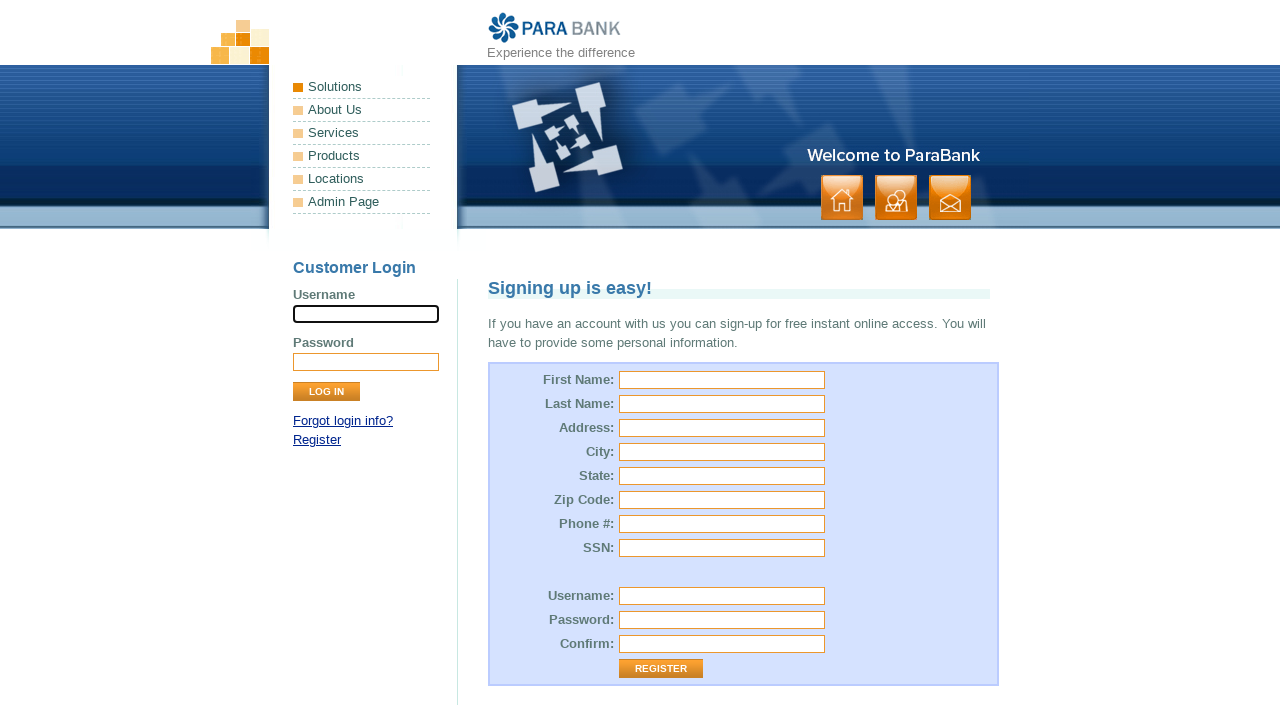

Filled first name field with 'Marcus' on #customer\.firstName
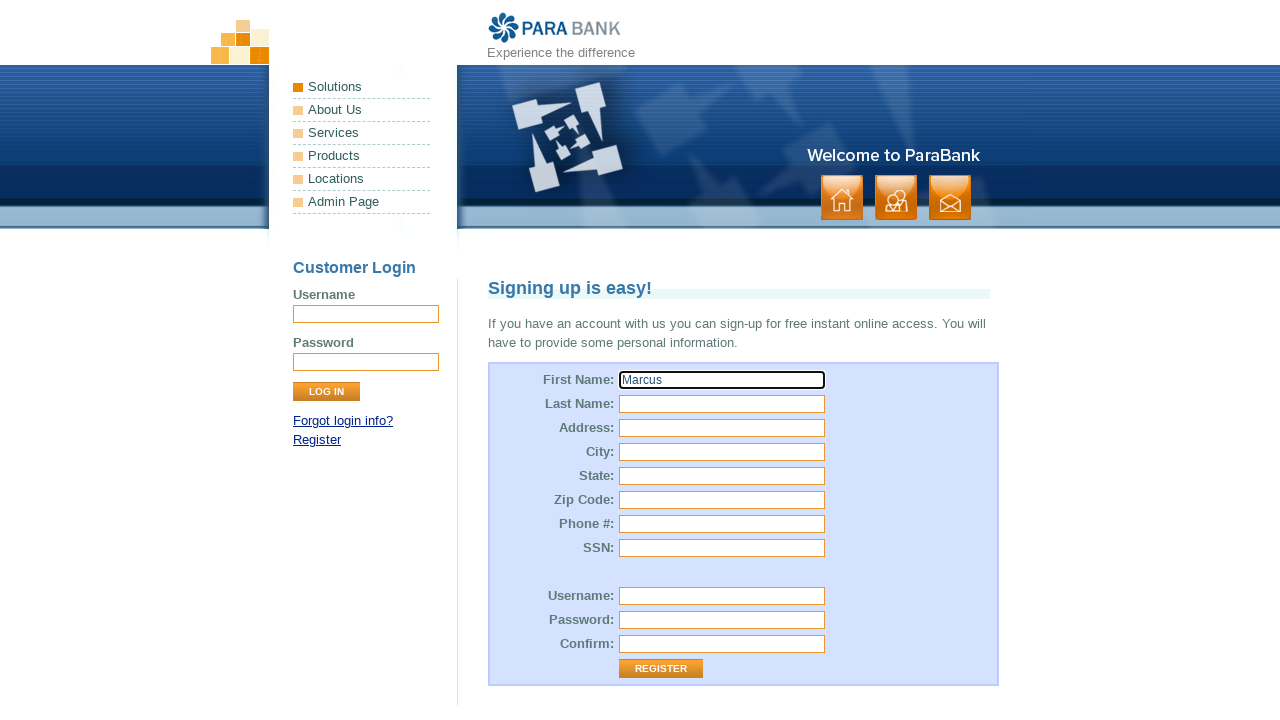

Filled last name field with 'Thompson' on #customer\.lastName
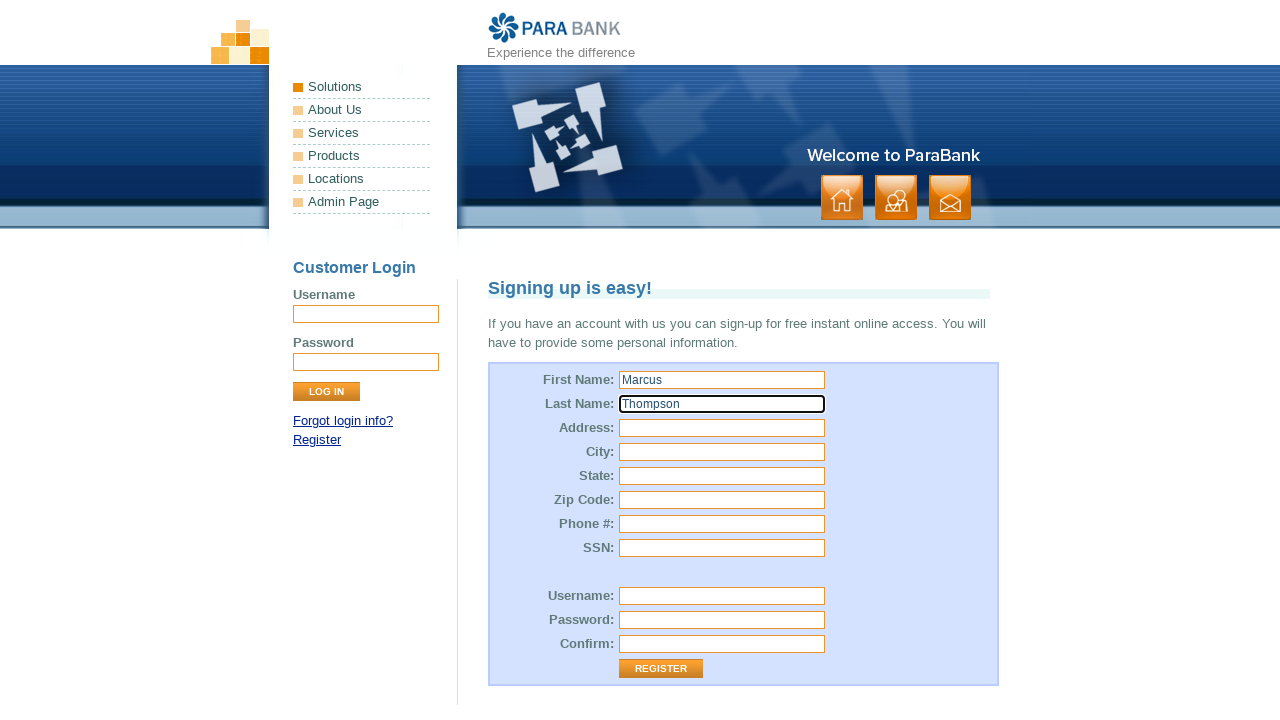

Filled street address field with '742 Evergreen Terrace, Suite 5' on #customer\.address\.street
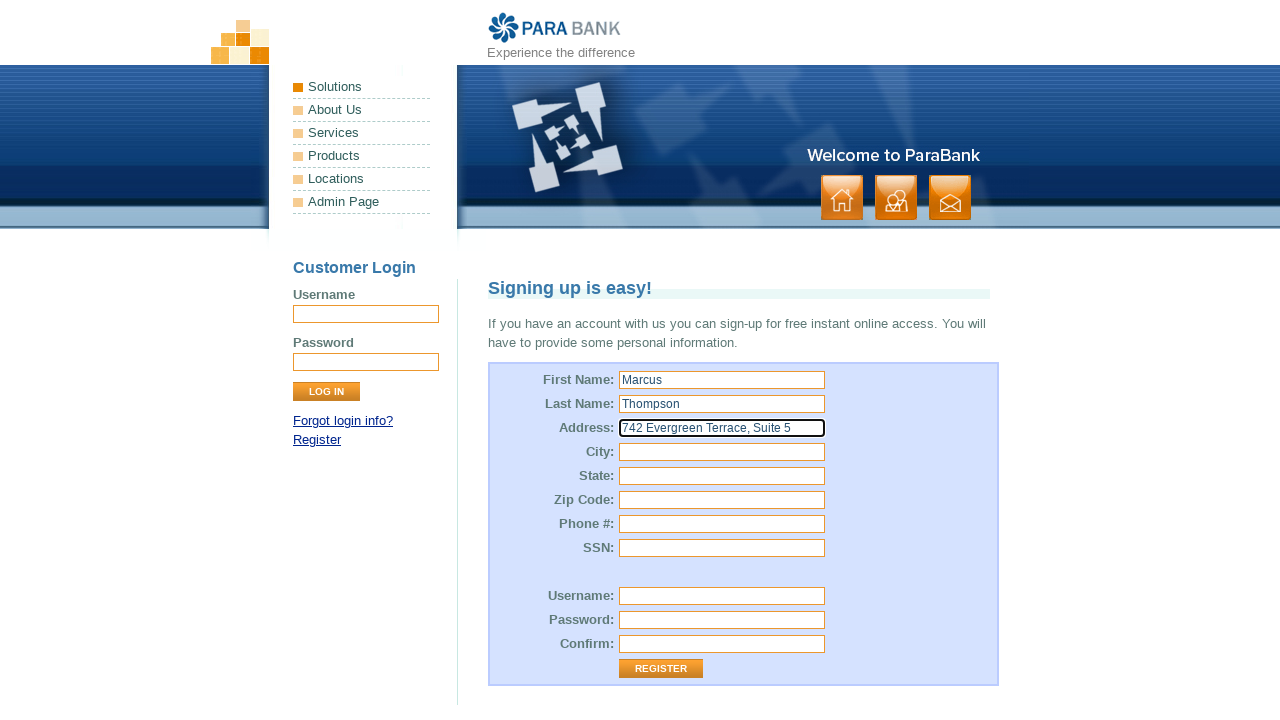

Filled city field with 'Springfield' on #customer\.address\.city
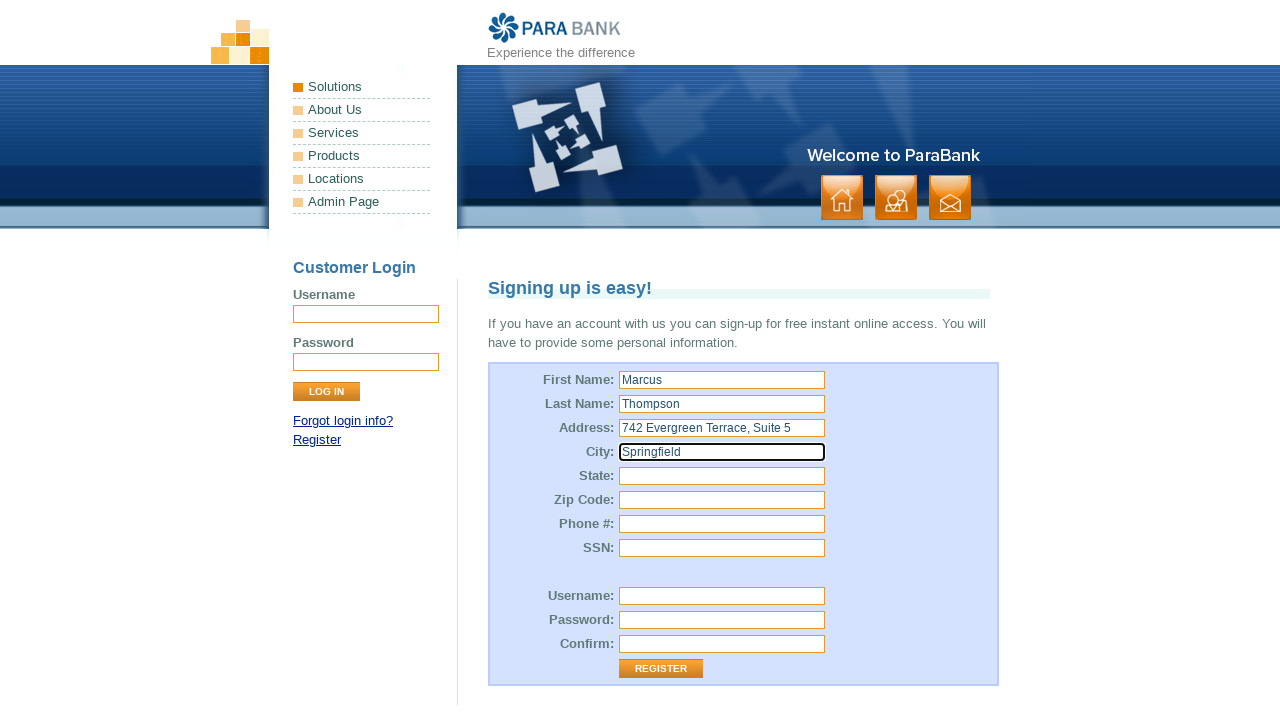

Filled state field with 'Illinois' on #customer\.address\.state
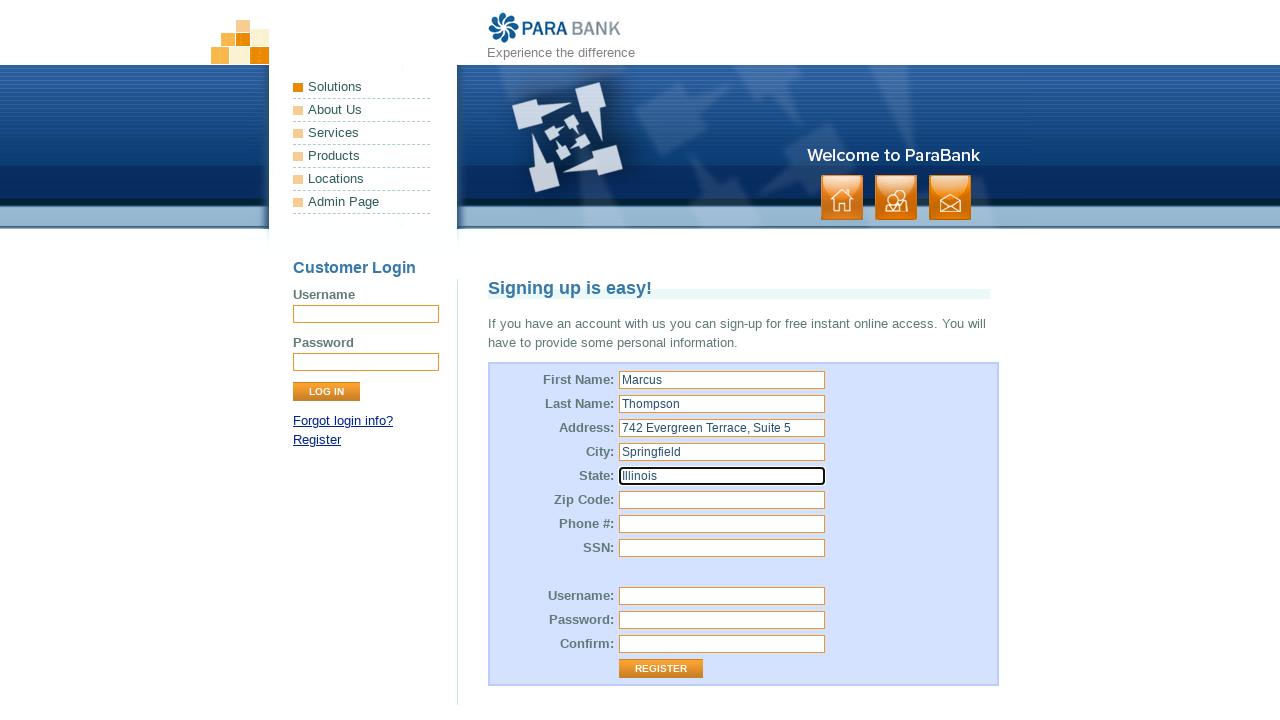

Filled zip code field with '62704' on #customer\.address\.zipCode
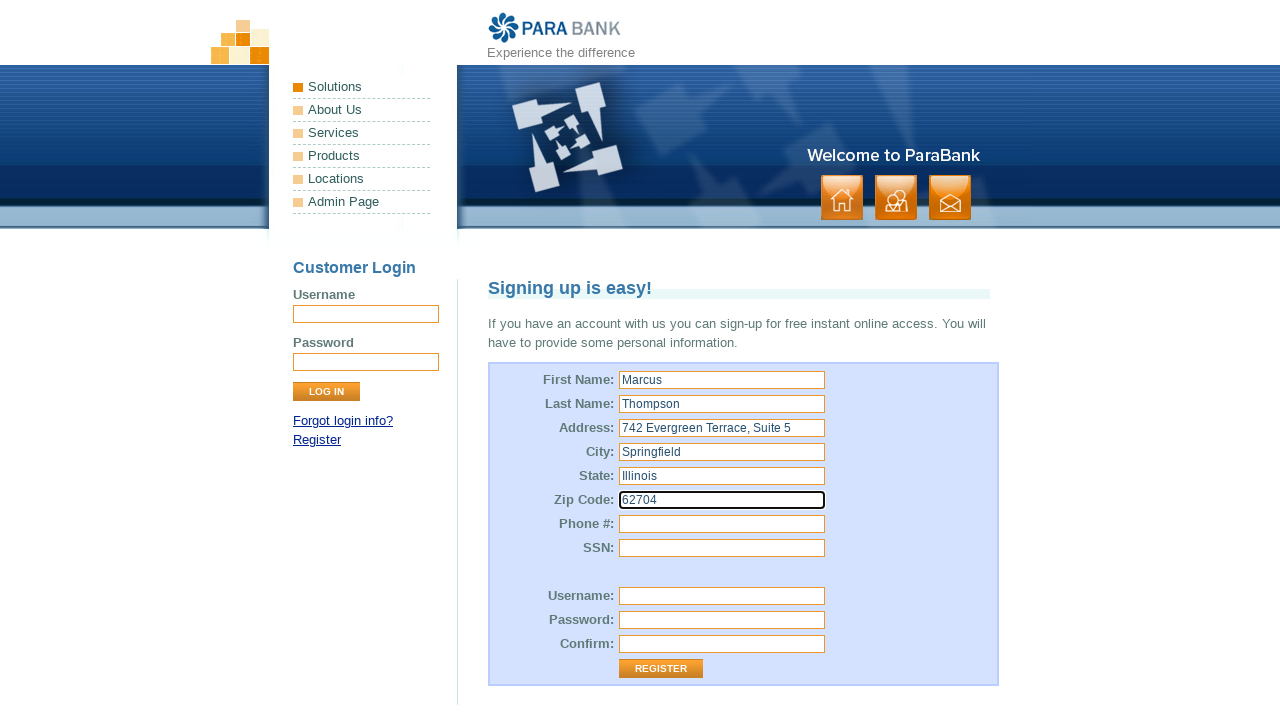

Filled phone number field with '5551234567' on #customer\.phoneNumber
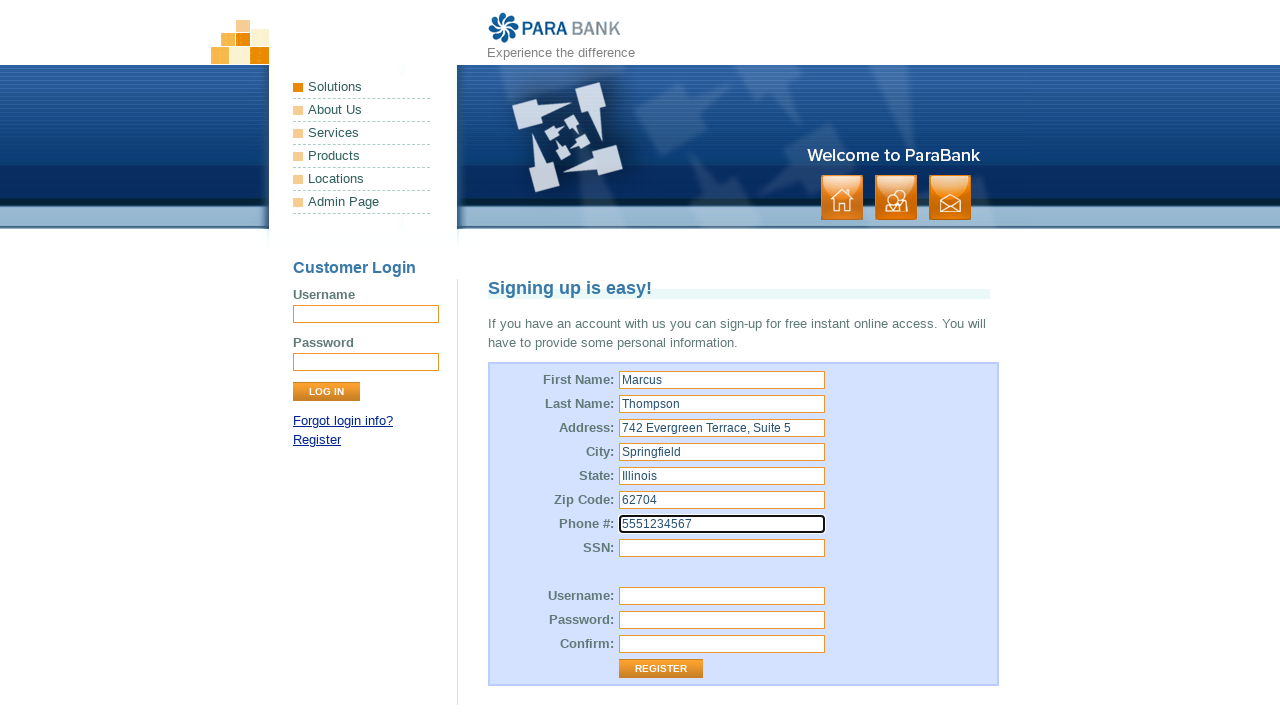

Filled SSN field with '123456789' on #customer\.ssn
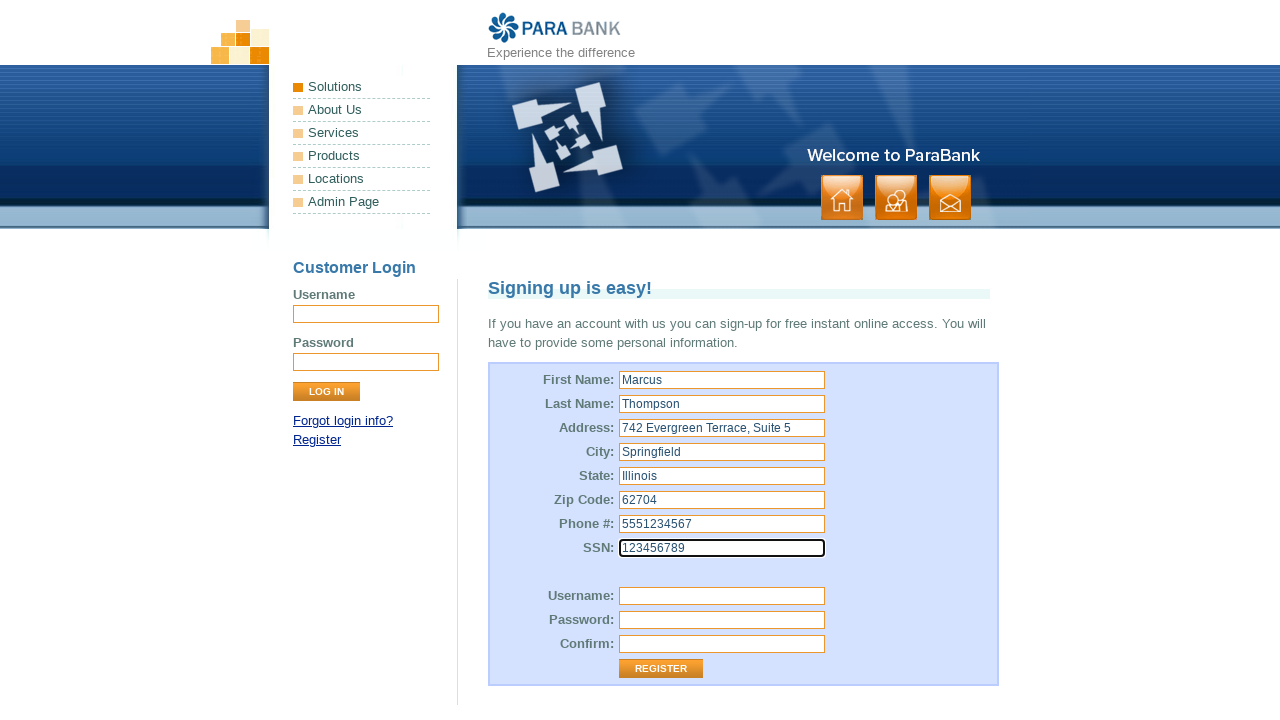

Filled username field with 'mthompson2024' on #customer\.username
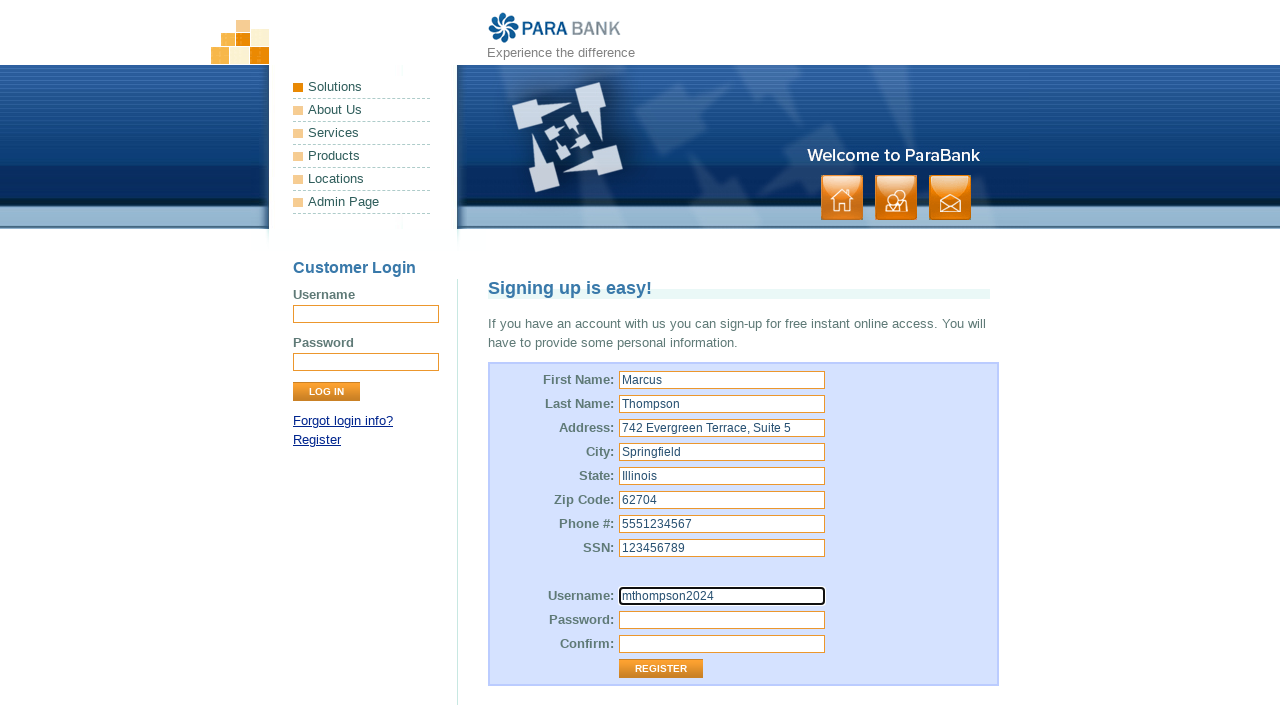

Filled password field with 'SecurePass789' on #customer\.password
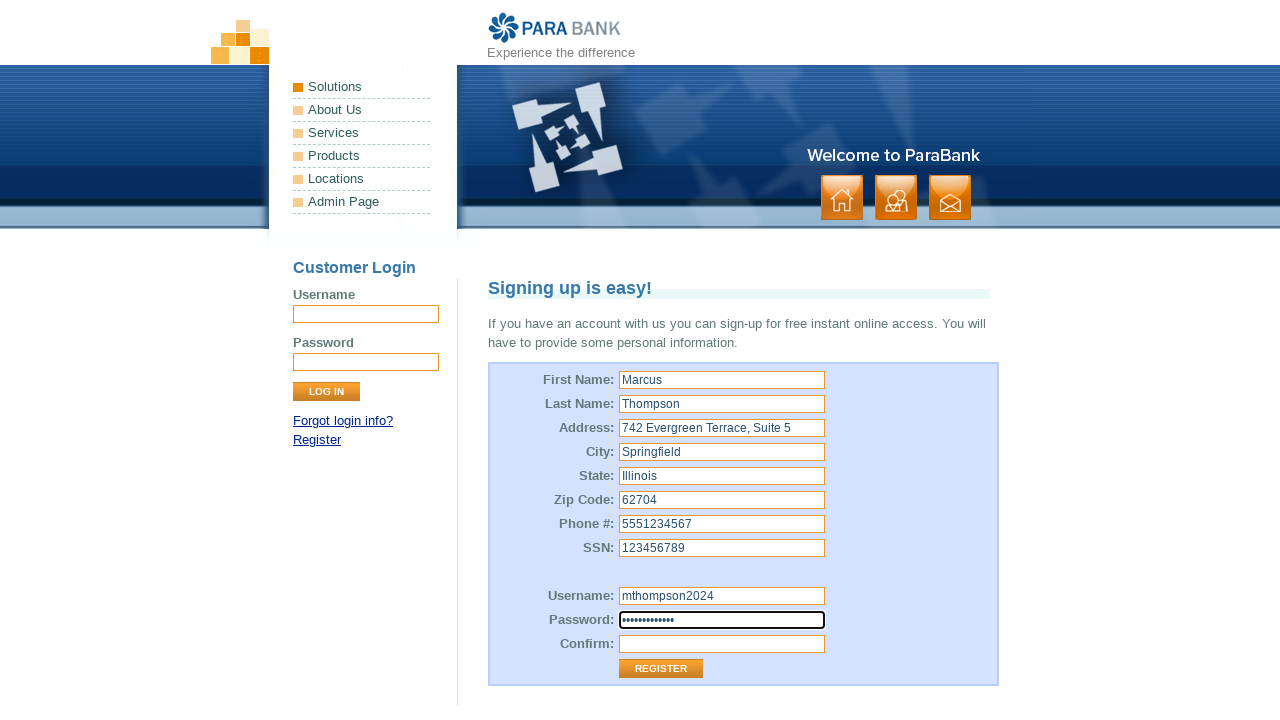

Filled password confirmation field with 'SecurePass789' on #repeatedPassword
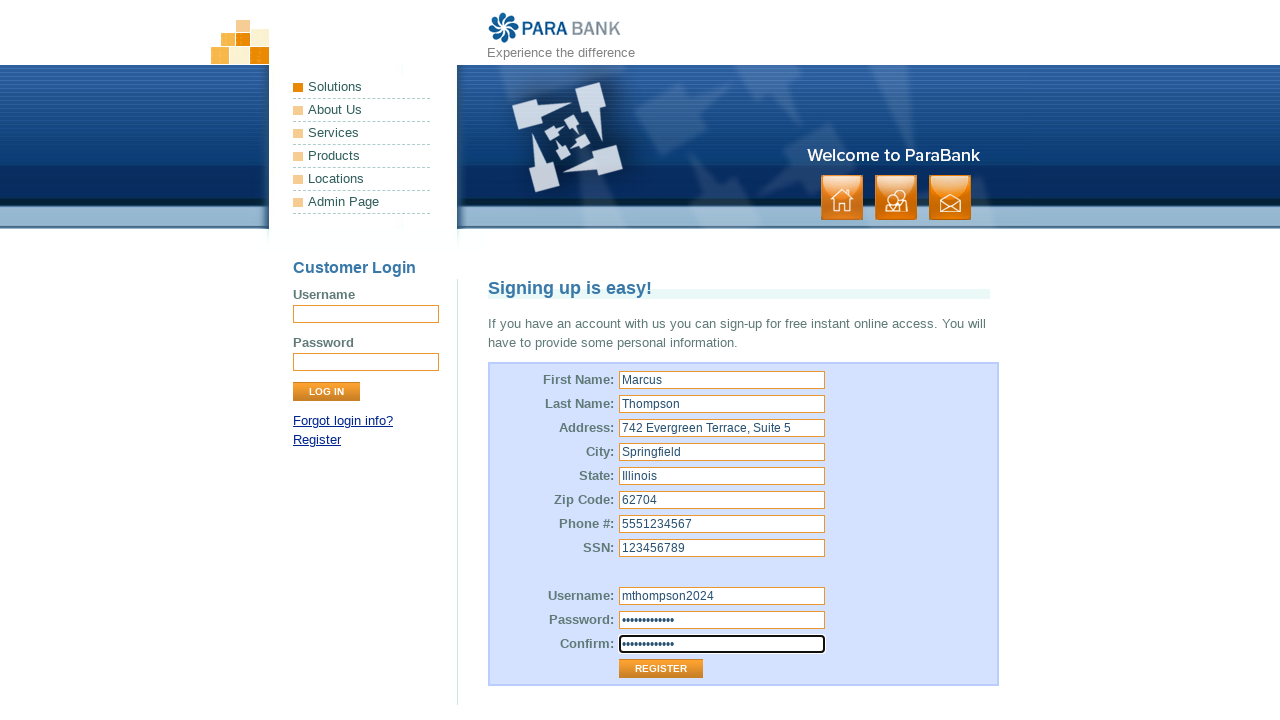

Clicked register button to submit the registration form at (896, 198) on .button
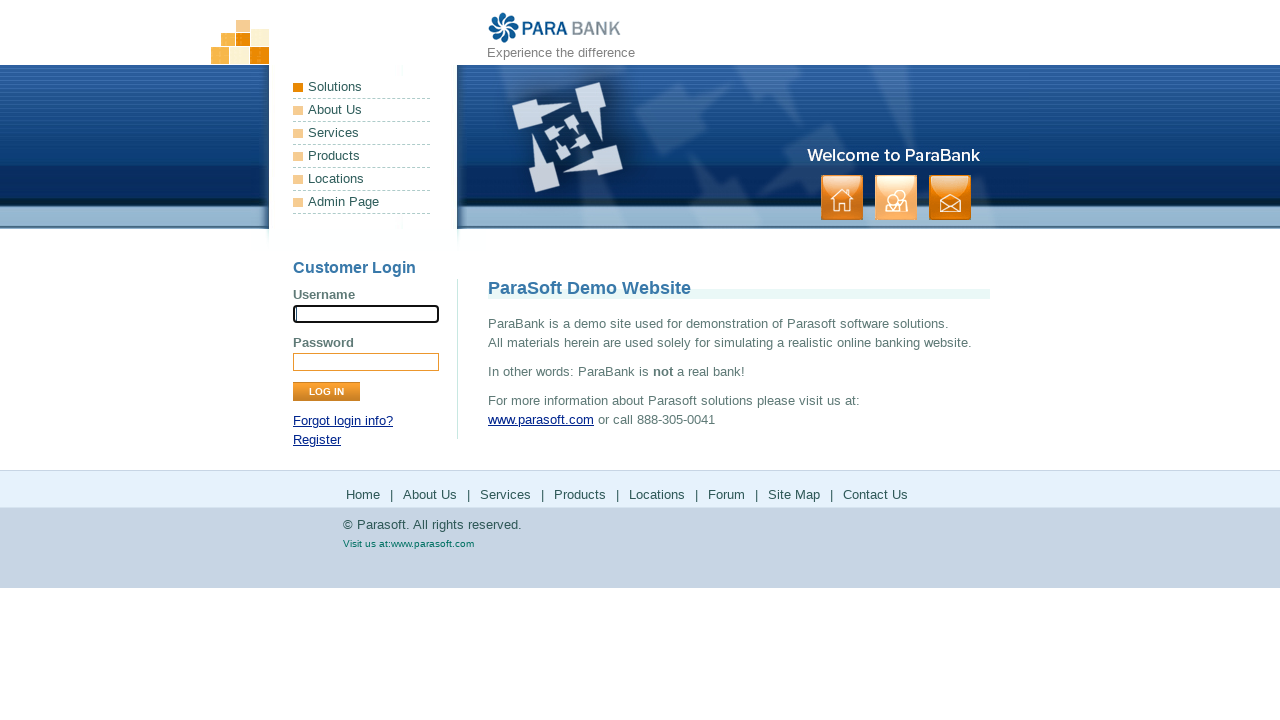

Waited 1000ms for registration to complete
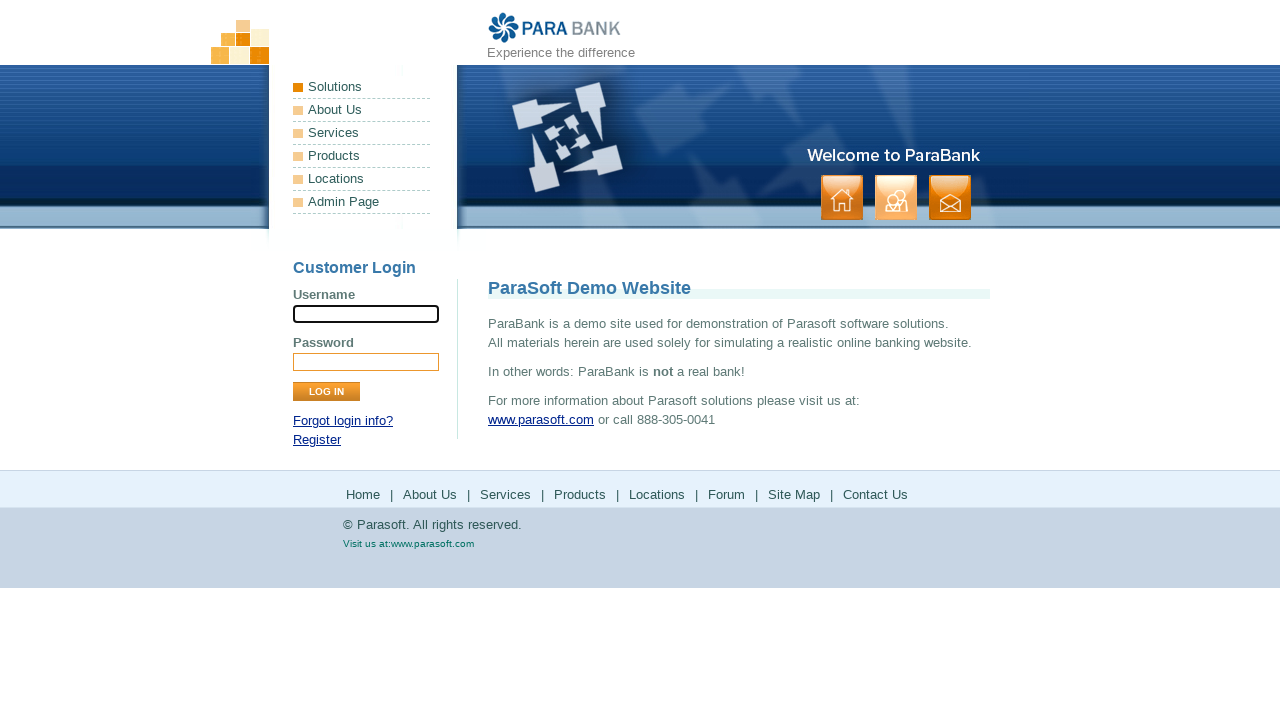

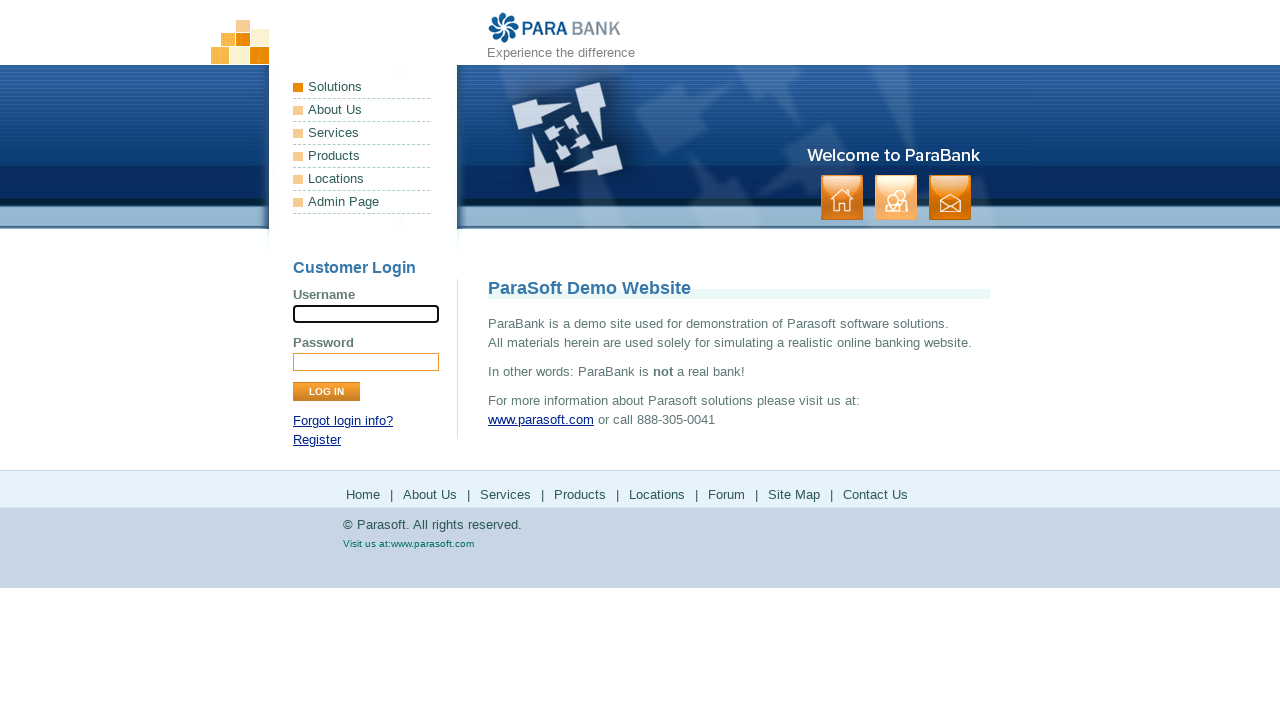